Tests dynamic loading by clicking Start button and waiting for loading icon to disappear

Starting URL: https://automationfc.github.io/dynamic-loading/

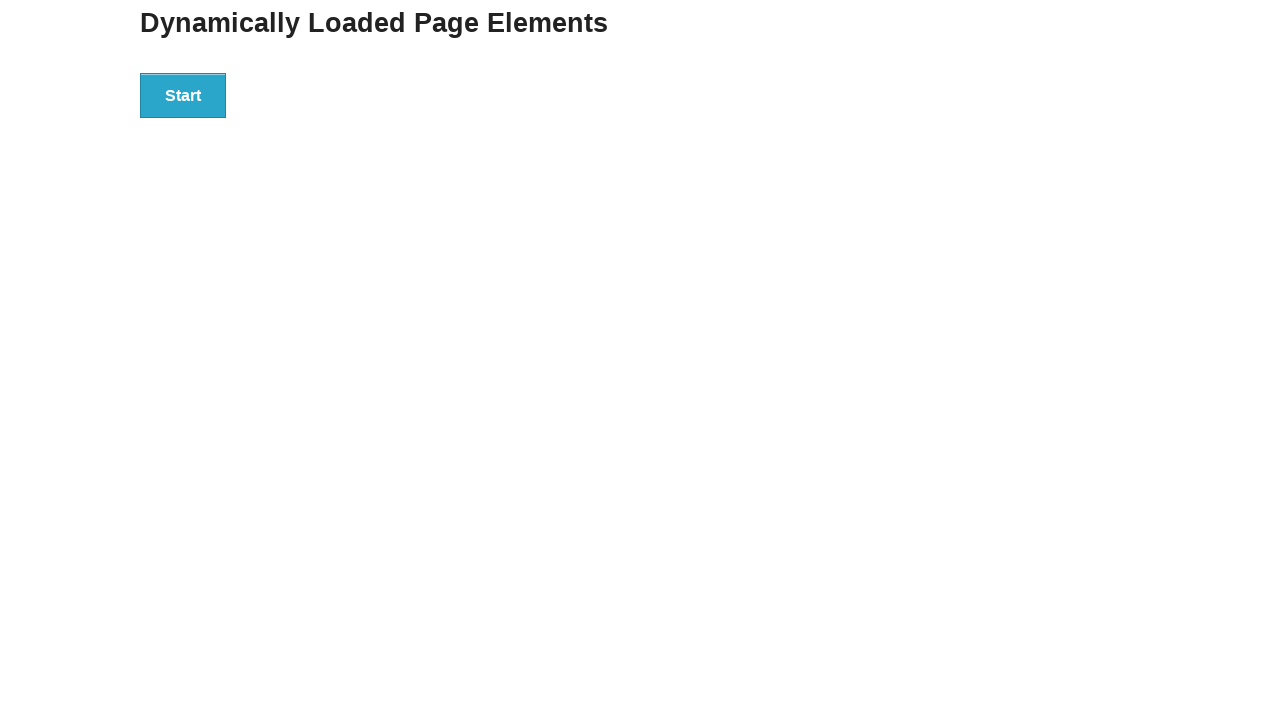

Clicked Start button to initiate dynamic loading at (183, 95) on xpath=//button[text()='Start']
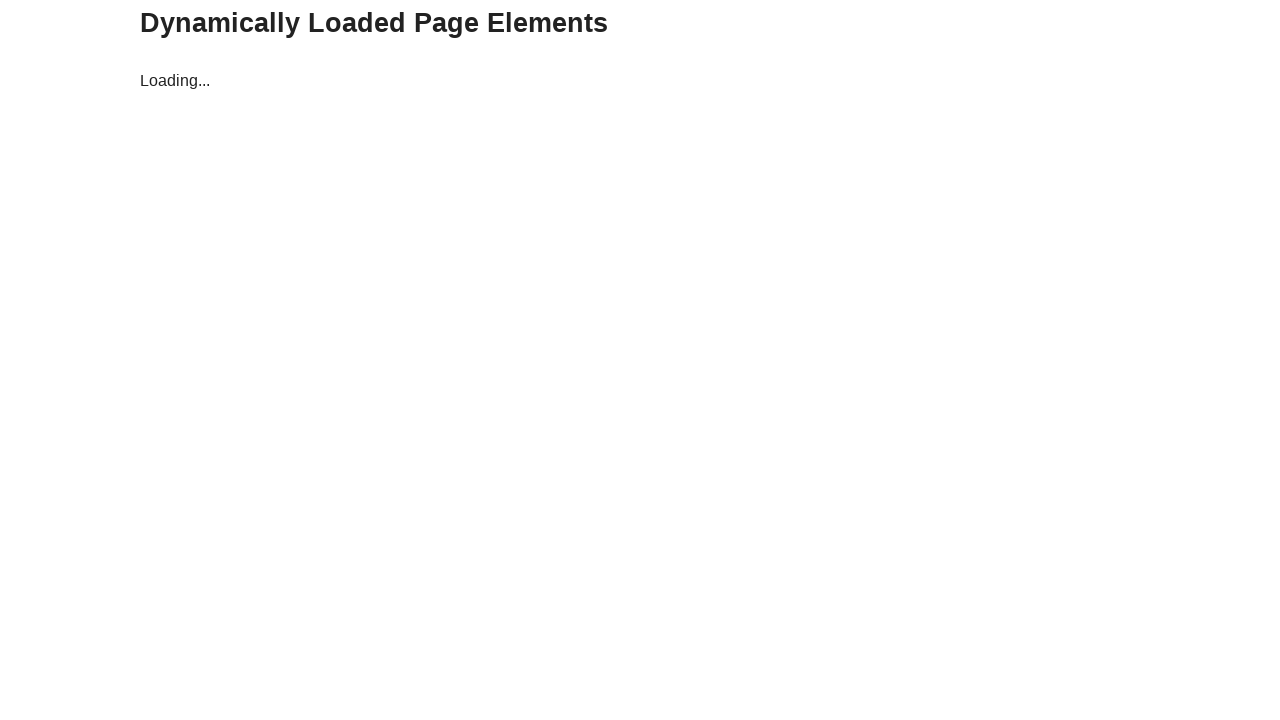

Loading icon disappeared - dynamic content loaded
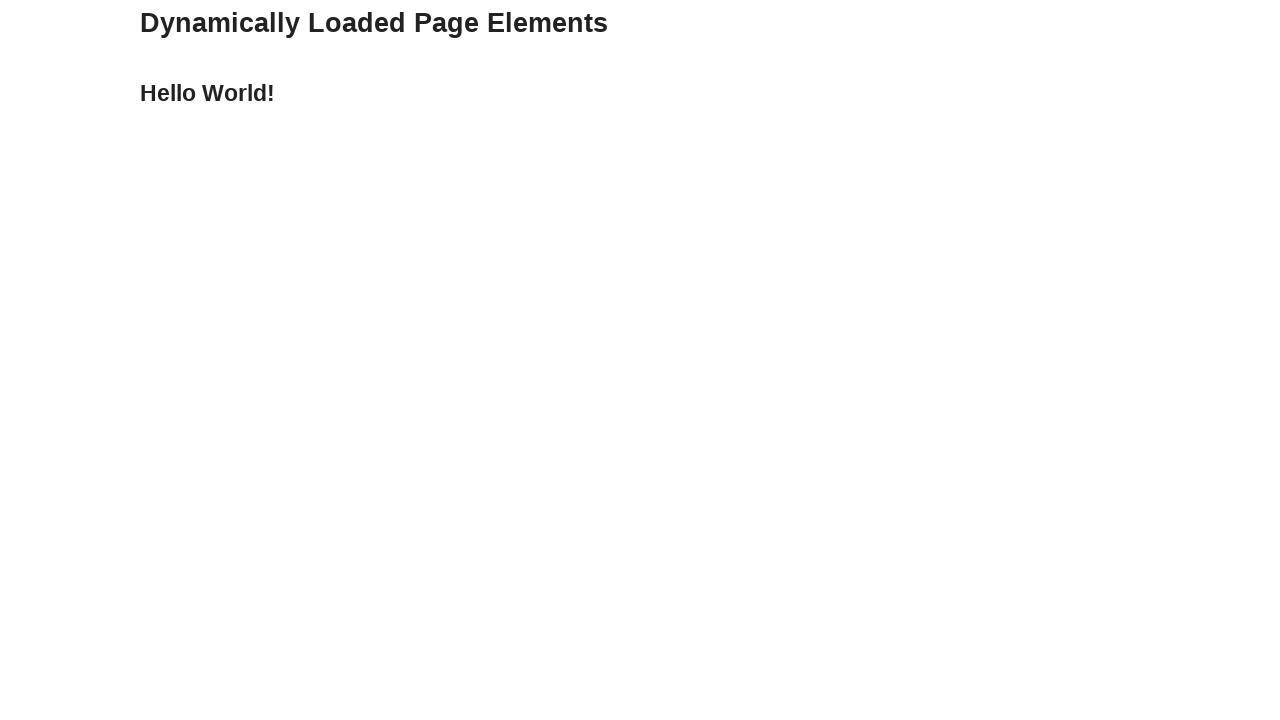

Verified 'Hello World!' text is present after loading
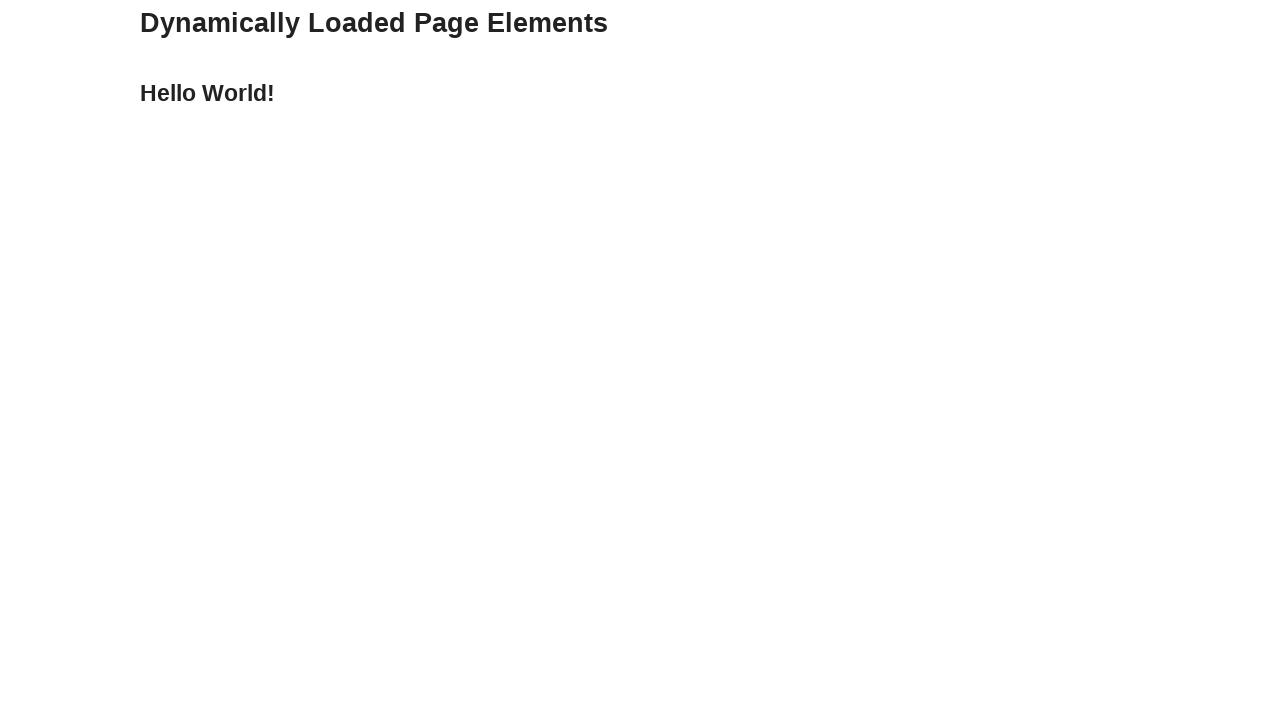

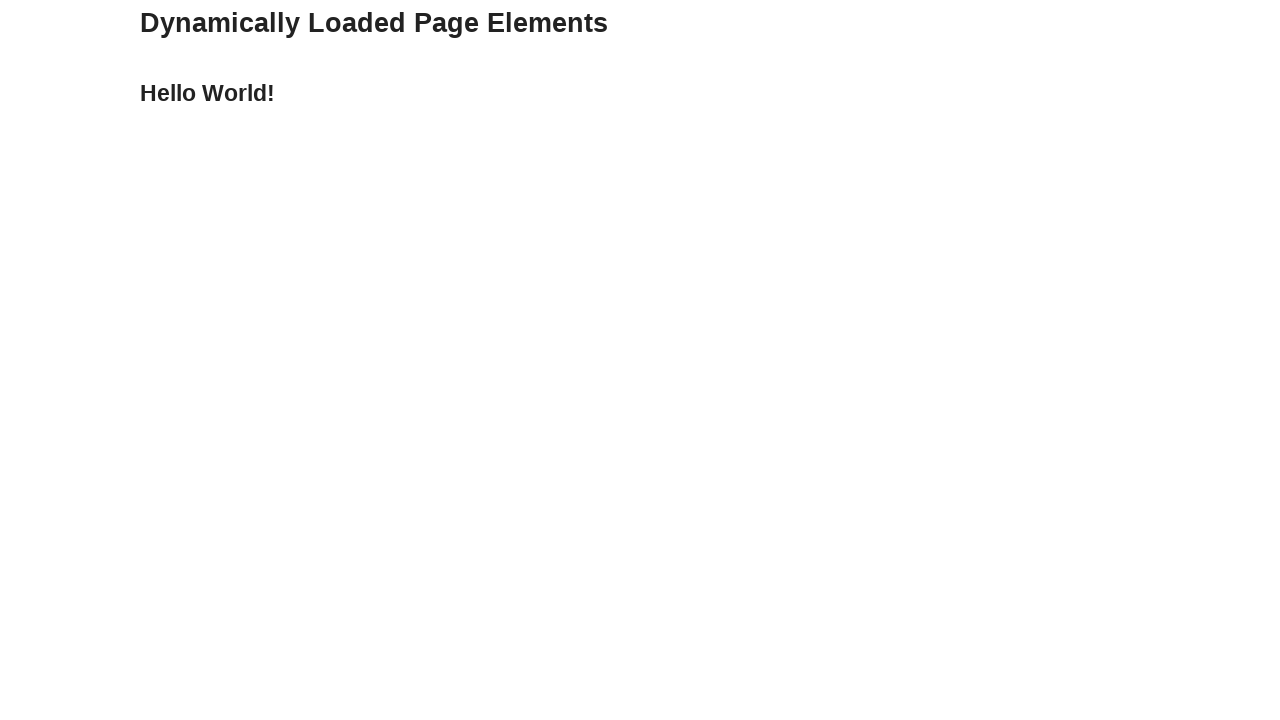